Tests file download functionality by navigating to a download page, clicking a download link, and verifying a file is downloaded successfully.

Starting URL: http://the-internet.herokuapp.com/download

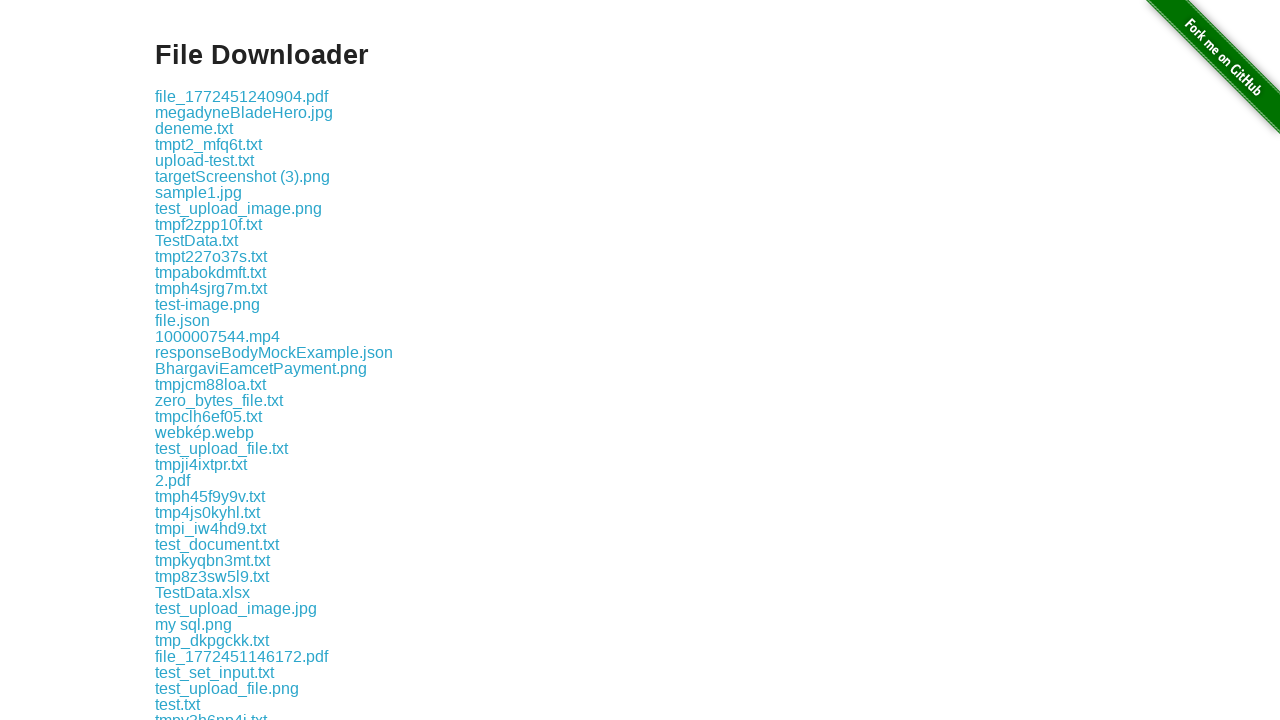

Navigated to download page
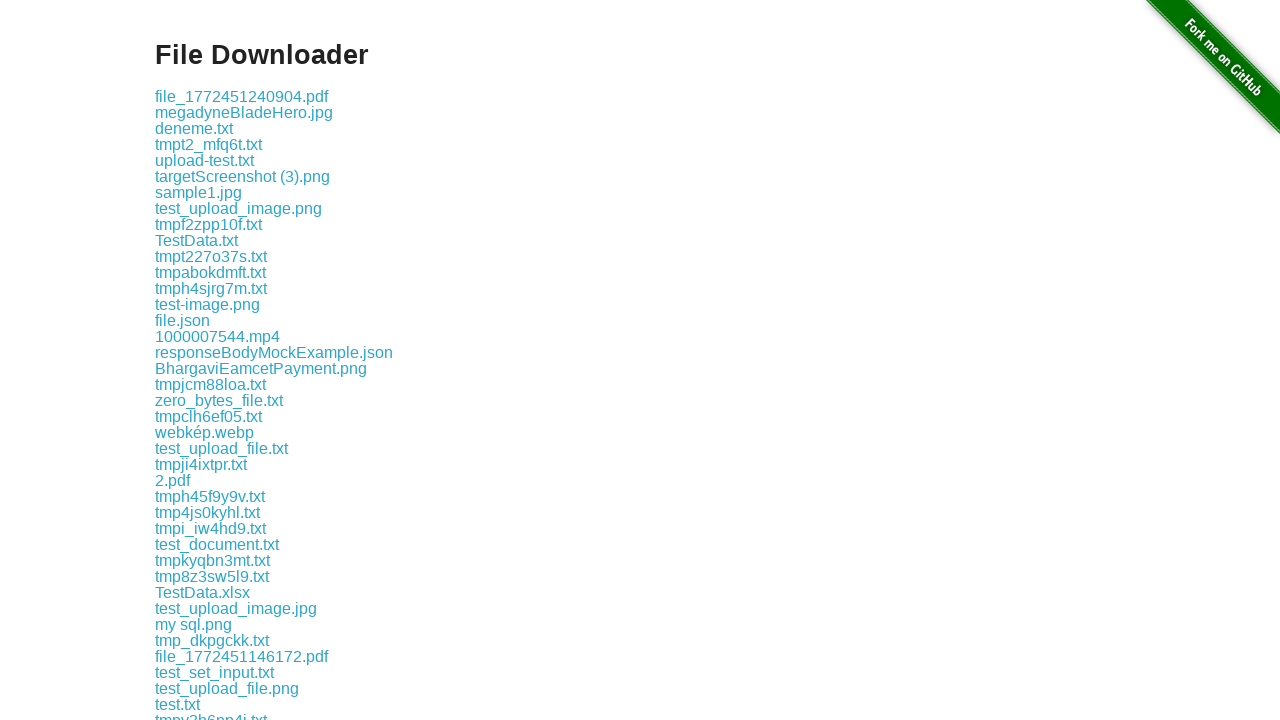

Clicked the first download link at (242, 96) on .example a >> nth=0
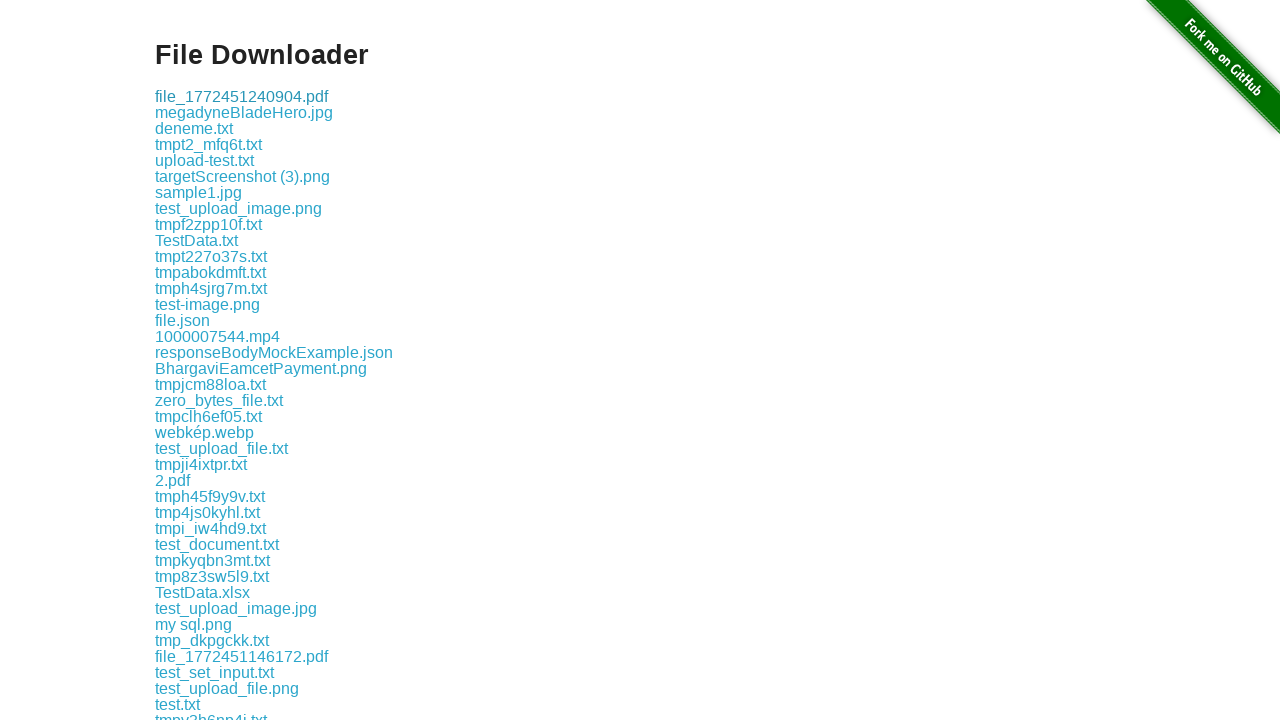

Waited 2 seconds for file download to complete
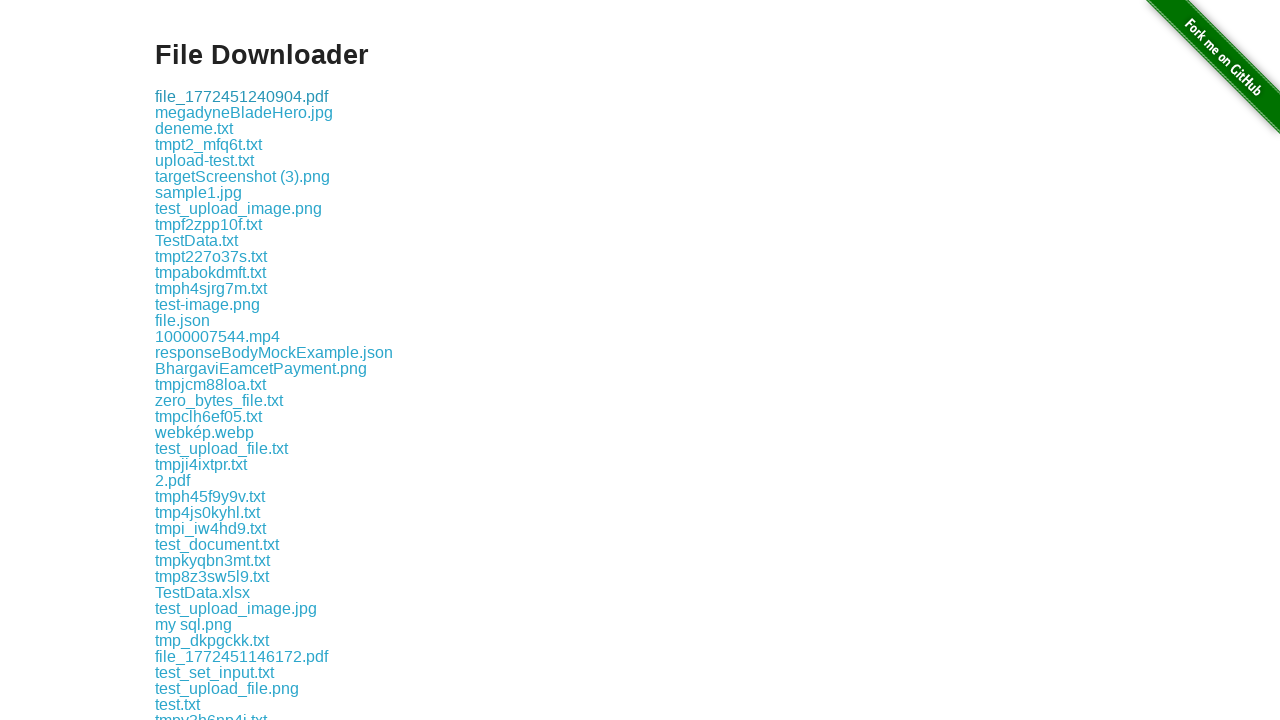

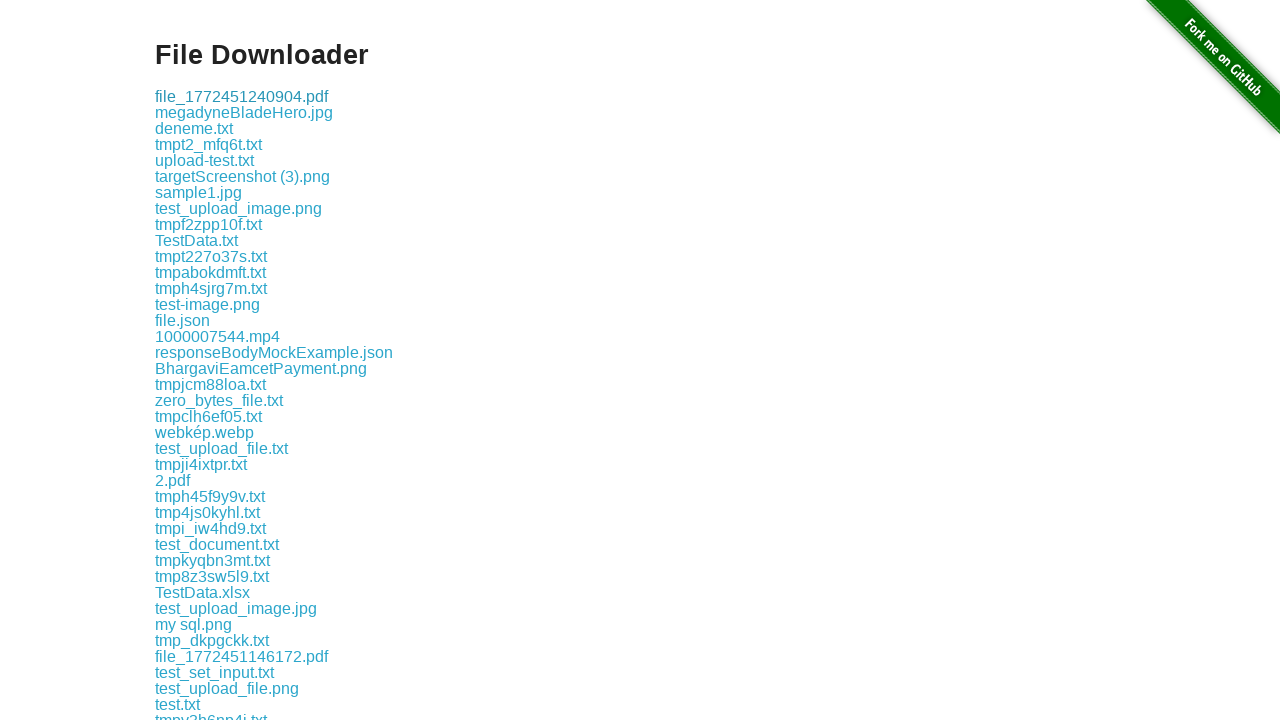